Tests the donation point registration form by filling in all required fields including name, email, postal code, address details, and selecting a pet type before submitting

Starting URL: https://petlov.vercel.app/signup

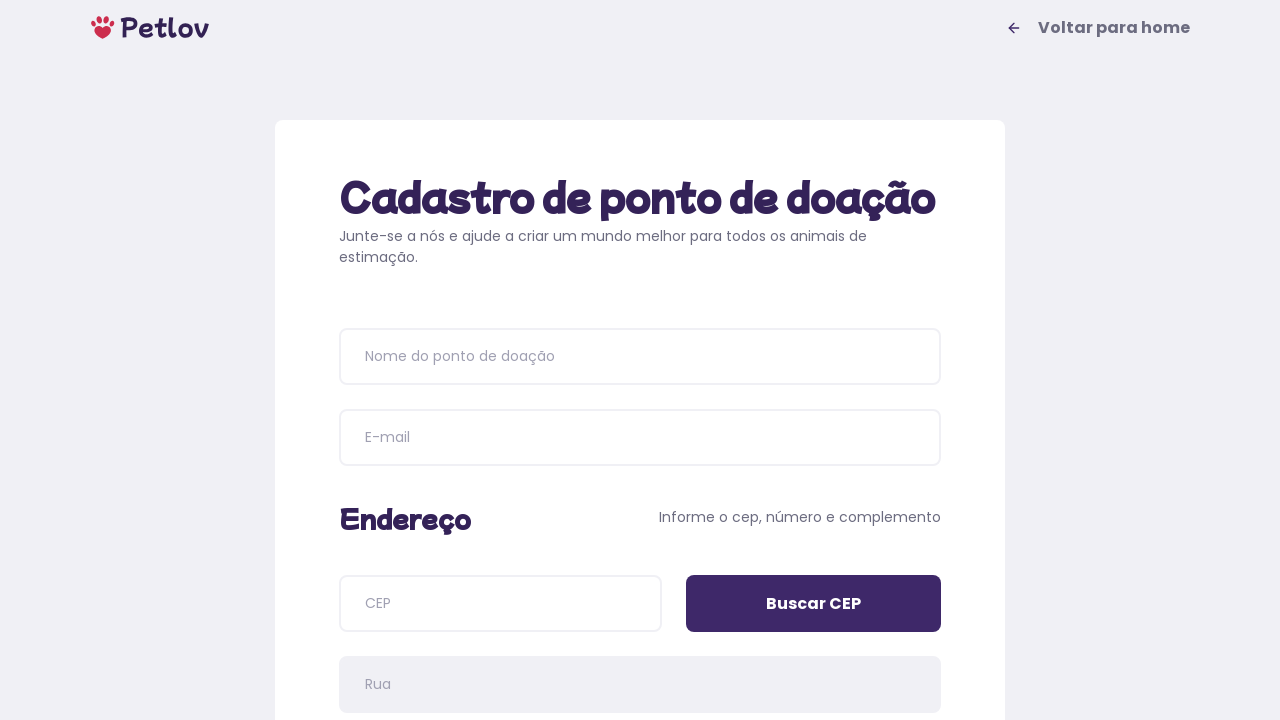

Page title loaded and is visible
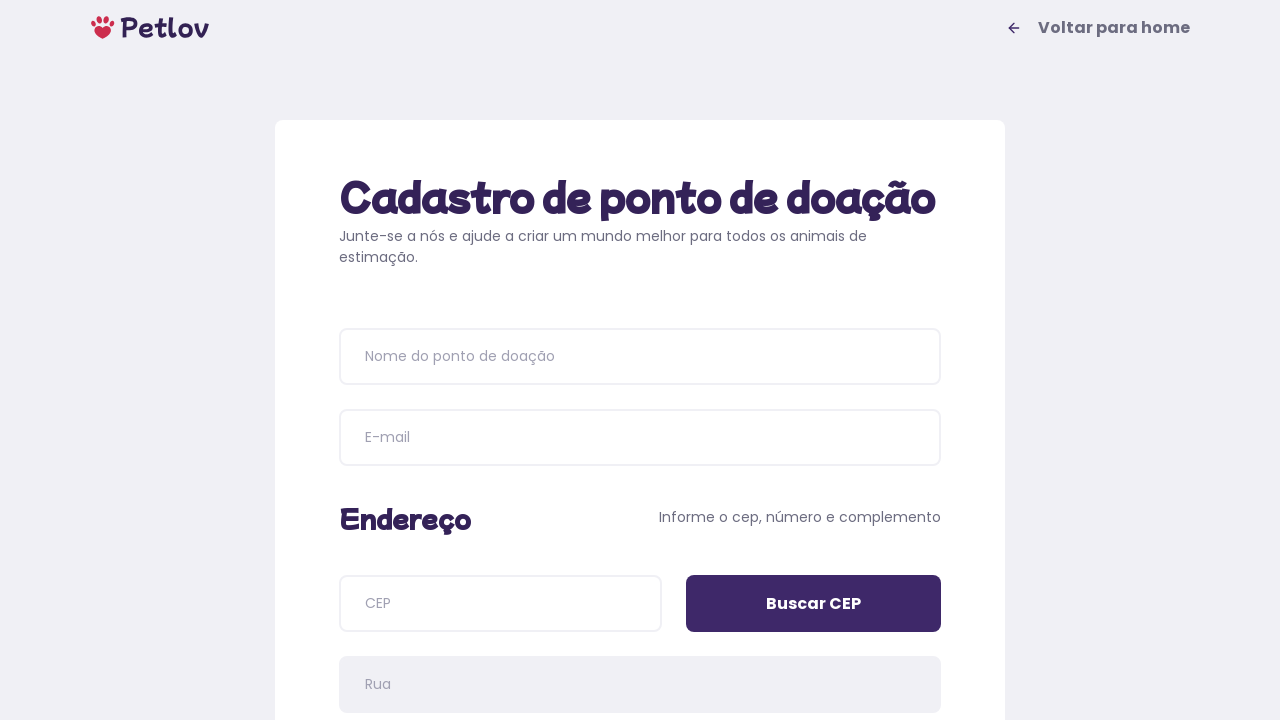

Filled in donation point name field with 'Ponto de Doação' on input[placeholder='Nome do ponto de doação']
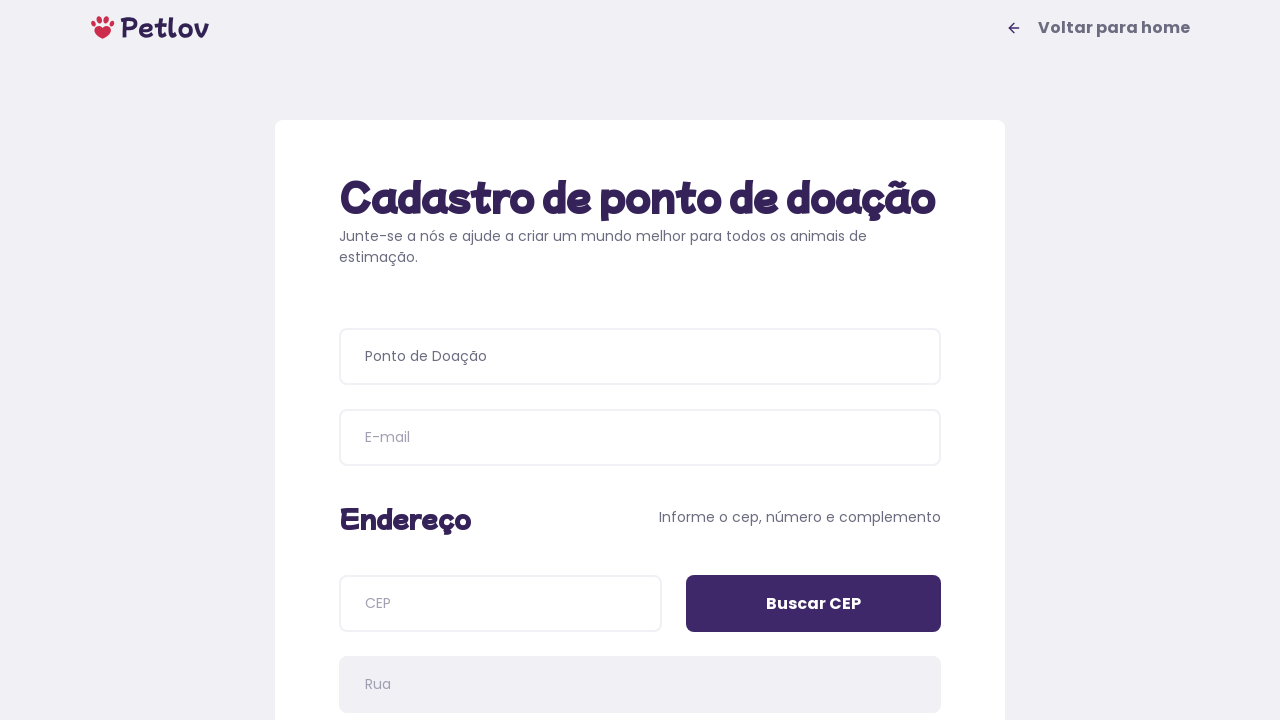

Filled in email field with 'contact@petdonation.org' on input[name='email']
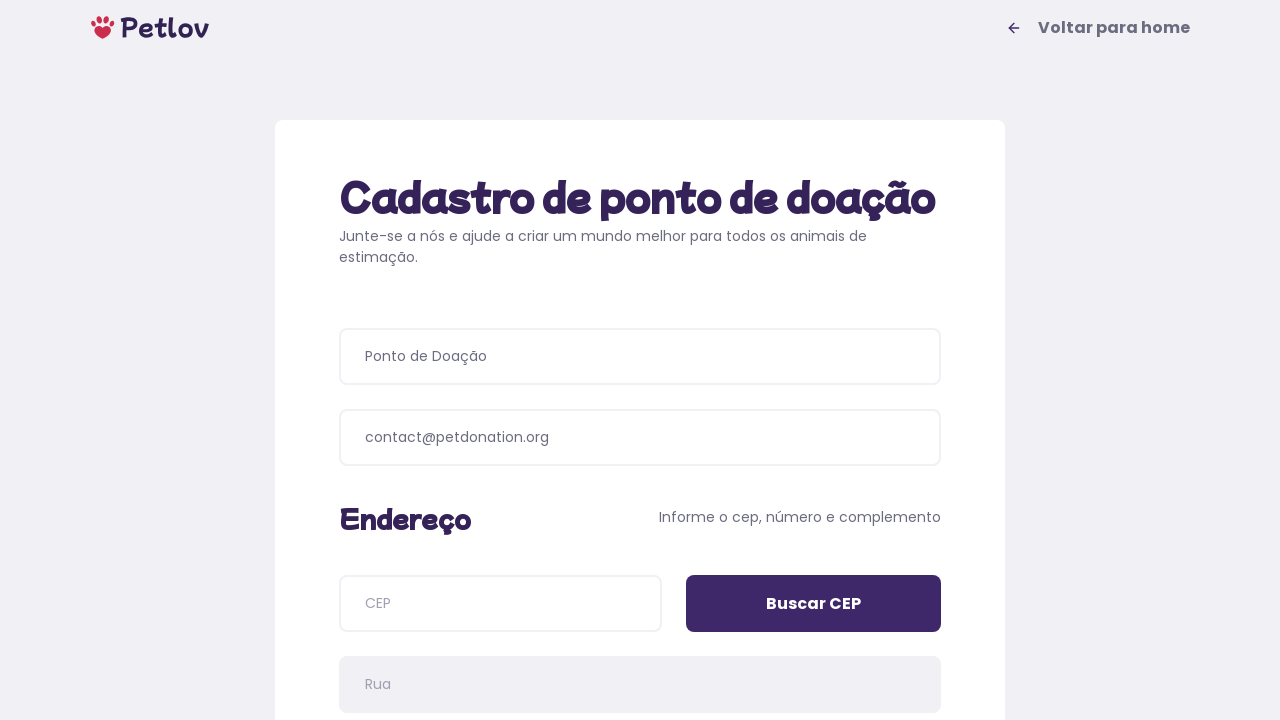

Filled in postal code (CEP) field with '04534011' on input[name='cep']
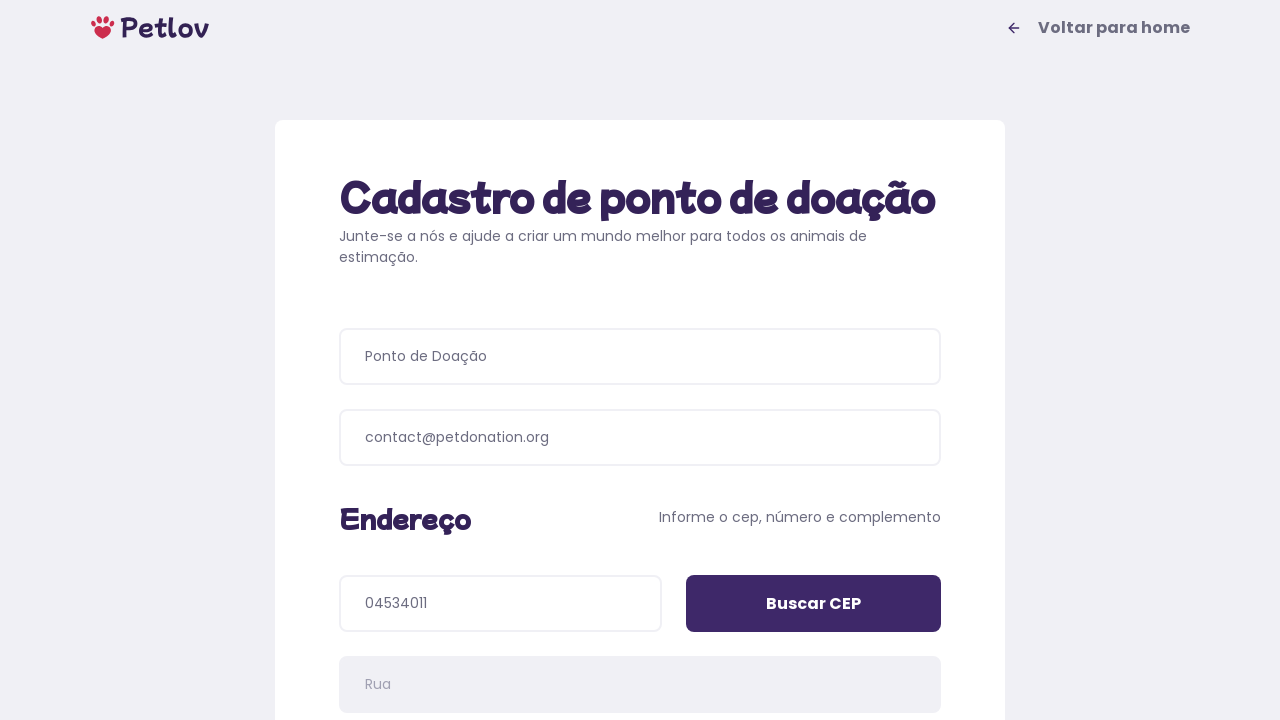

Clicked CEP search button to fetch address details at (814, 604) on input[value='Buscar CEP']
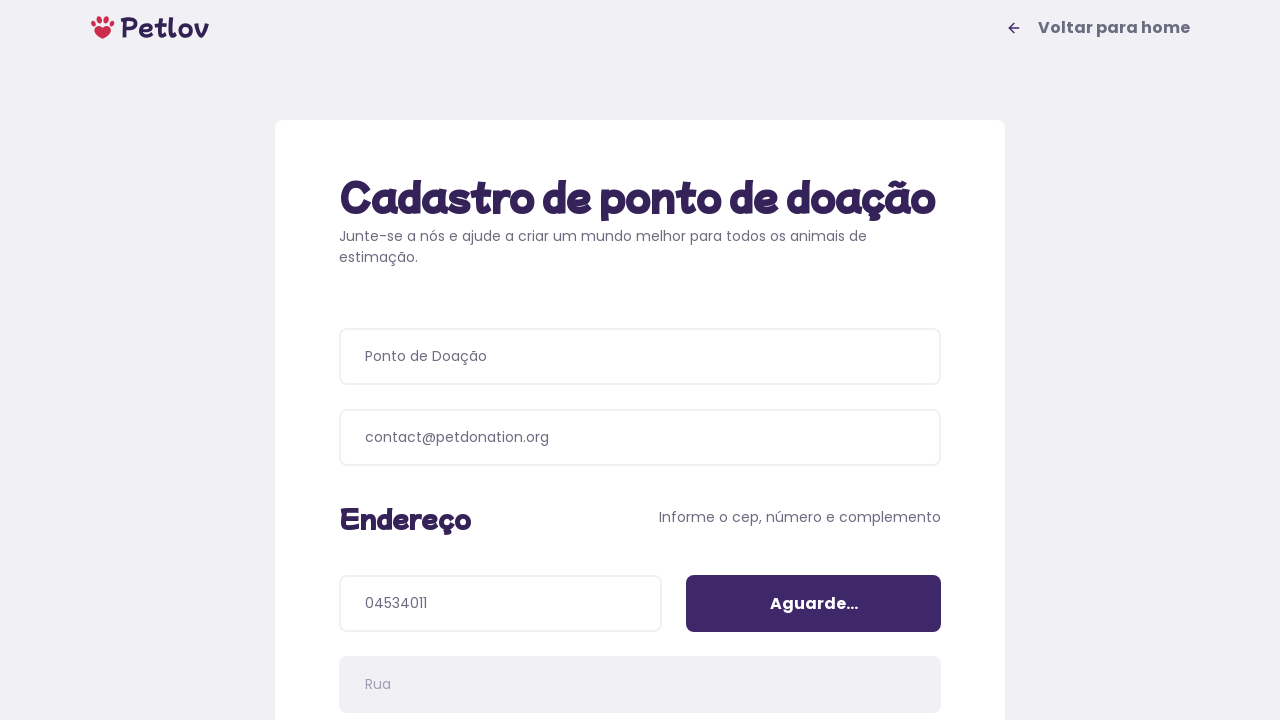

Filled in address number field with '199' on input[name='addressNumber']
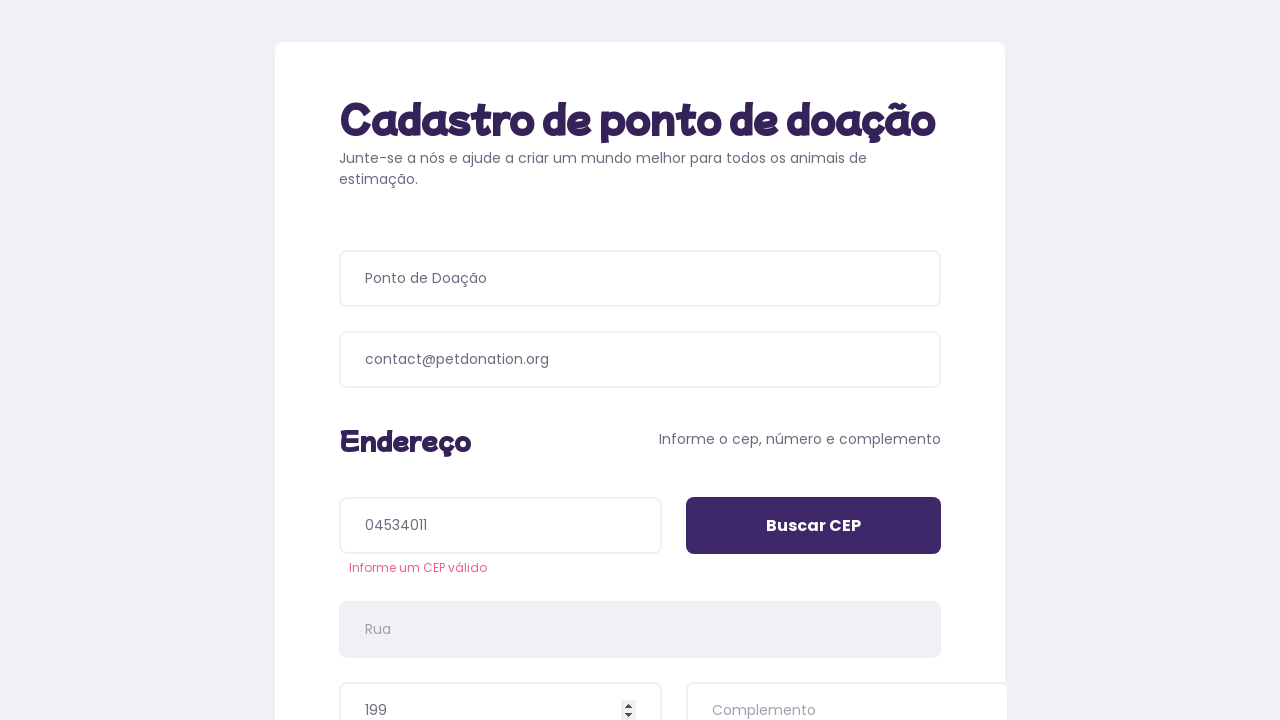

Filled in address complement field with 'Apto 101' on input[name='addressDetails']
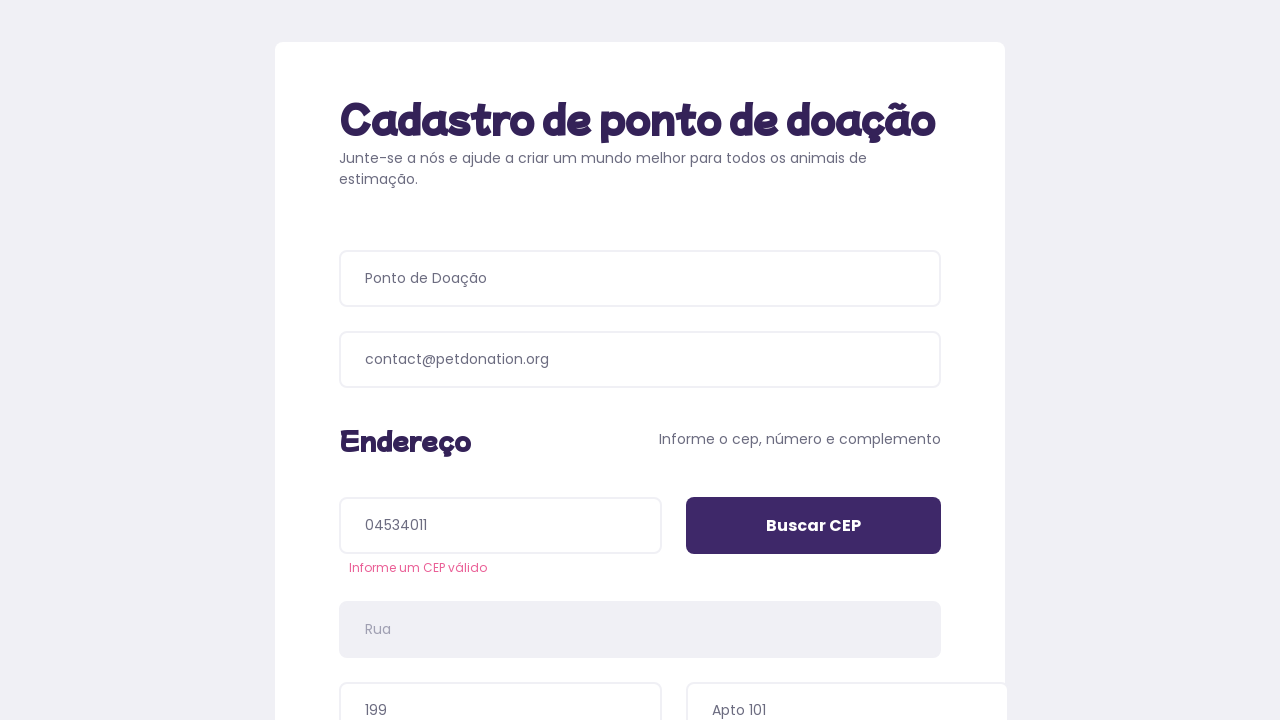

Selected pet type 'Cachorros' (Dogs) at (486, 444) on xpath=//span[normalize-space()='Cachorros']
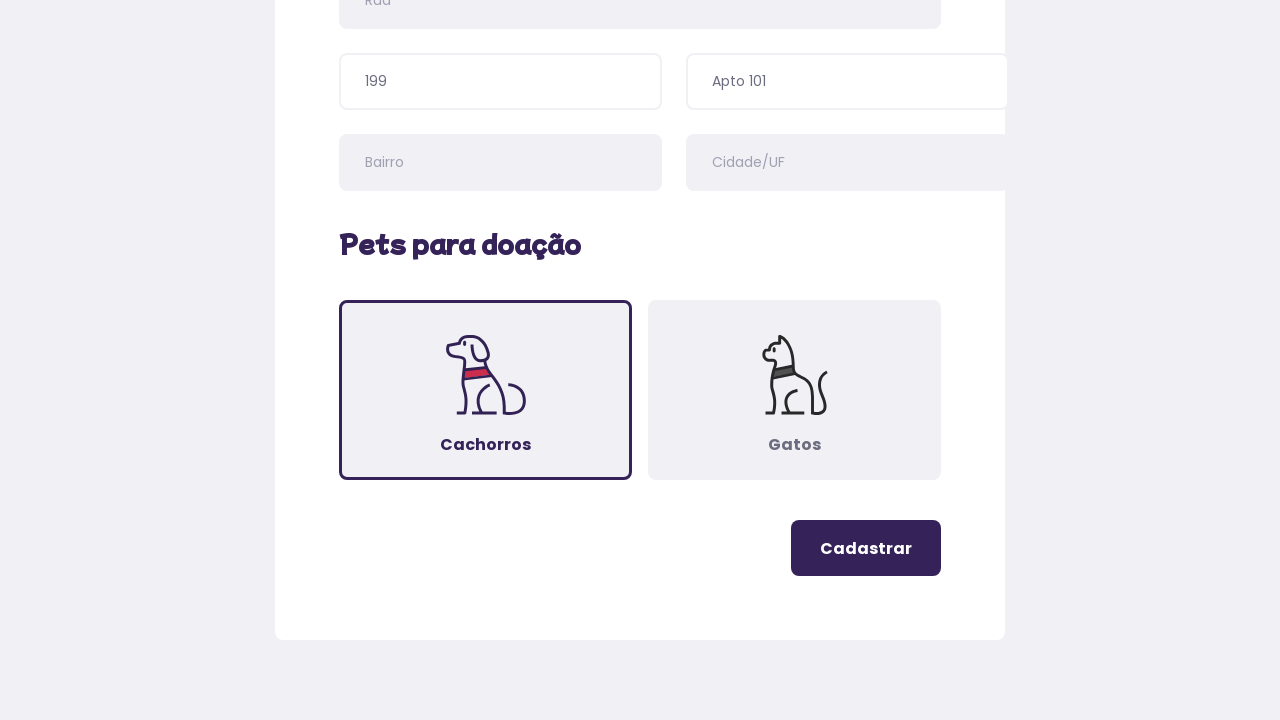

Clicked register button to submit donation point registration form at (866, 548) on .button-register
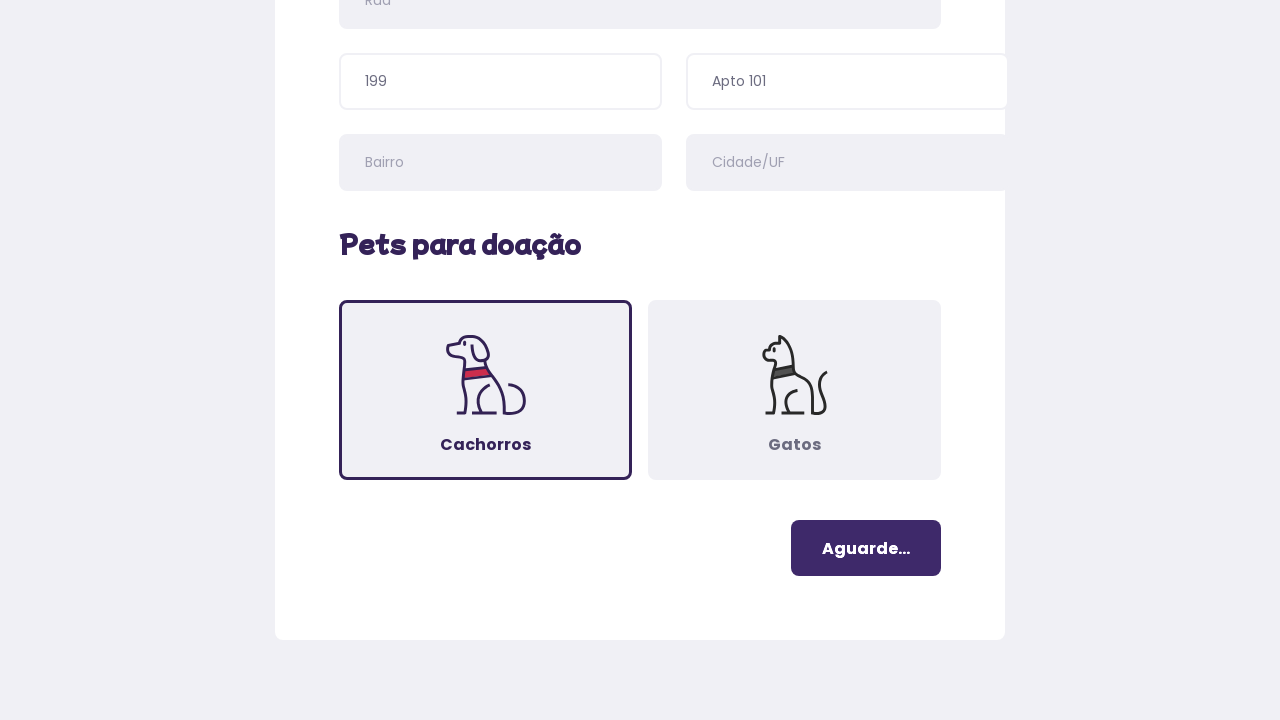

Success page loaded after successful registration
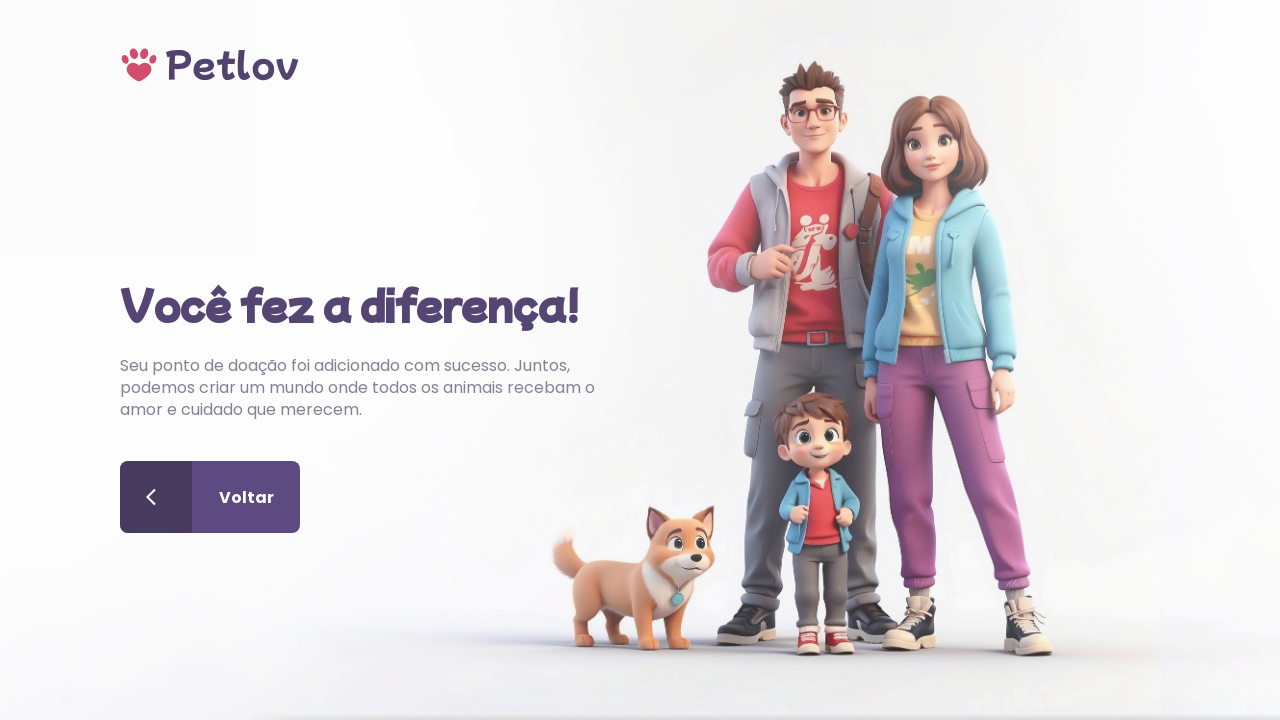

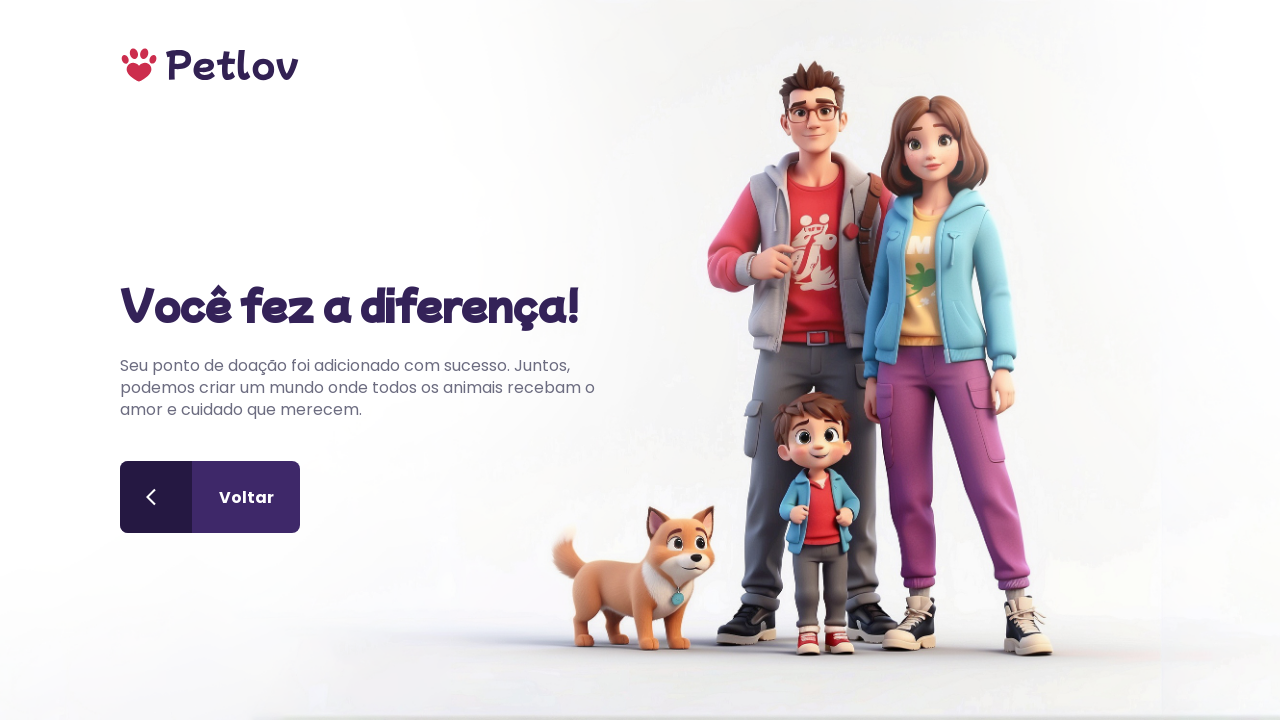